Tests the Add/Remove Elements functionality by clicking the Add Element button, verifying the Delete button appears, clicking Delete, and verifying the page header is still visible.

Starting URL: https://the-internet.herokuapp.com/add_remove_elements/

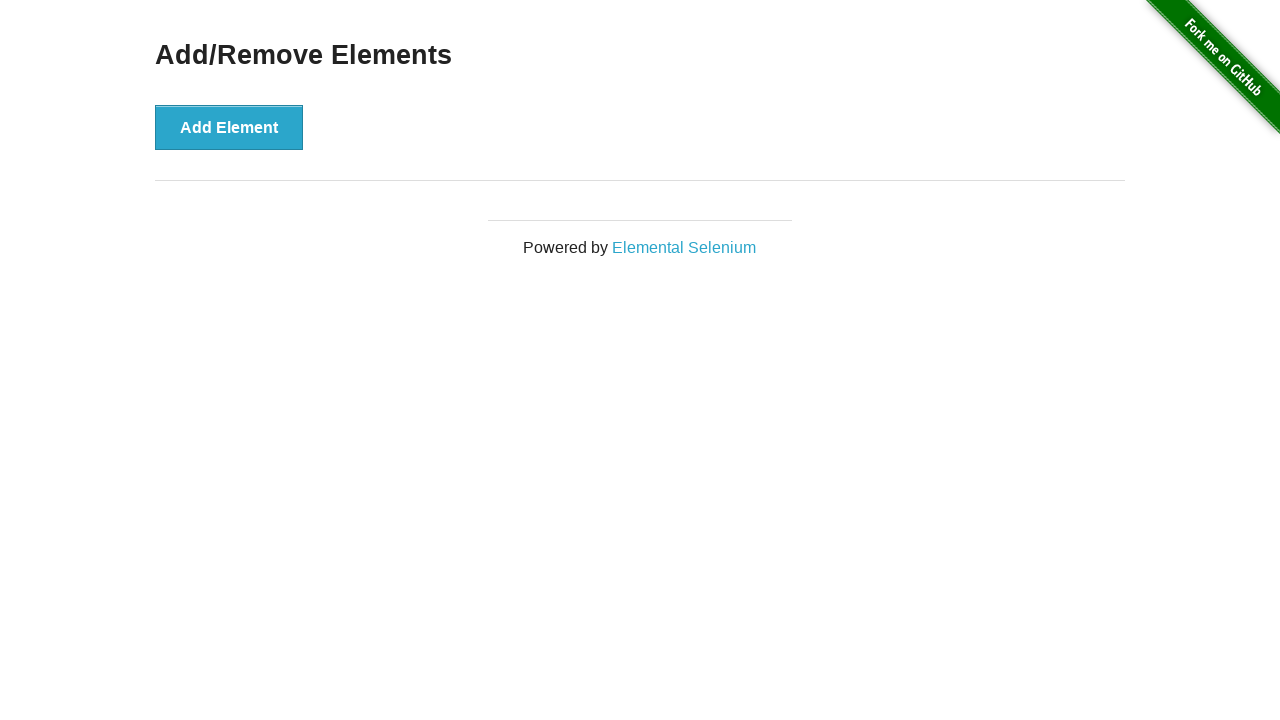

Clicked the 'Add Element' button at (229, 127) on xpath=//*[text()='Add Element']
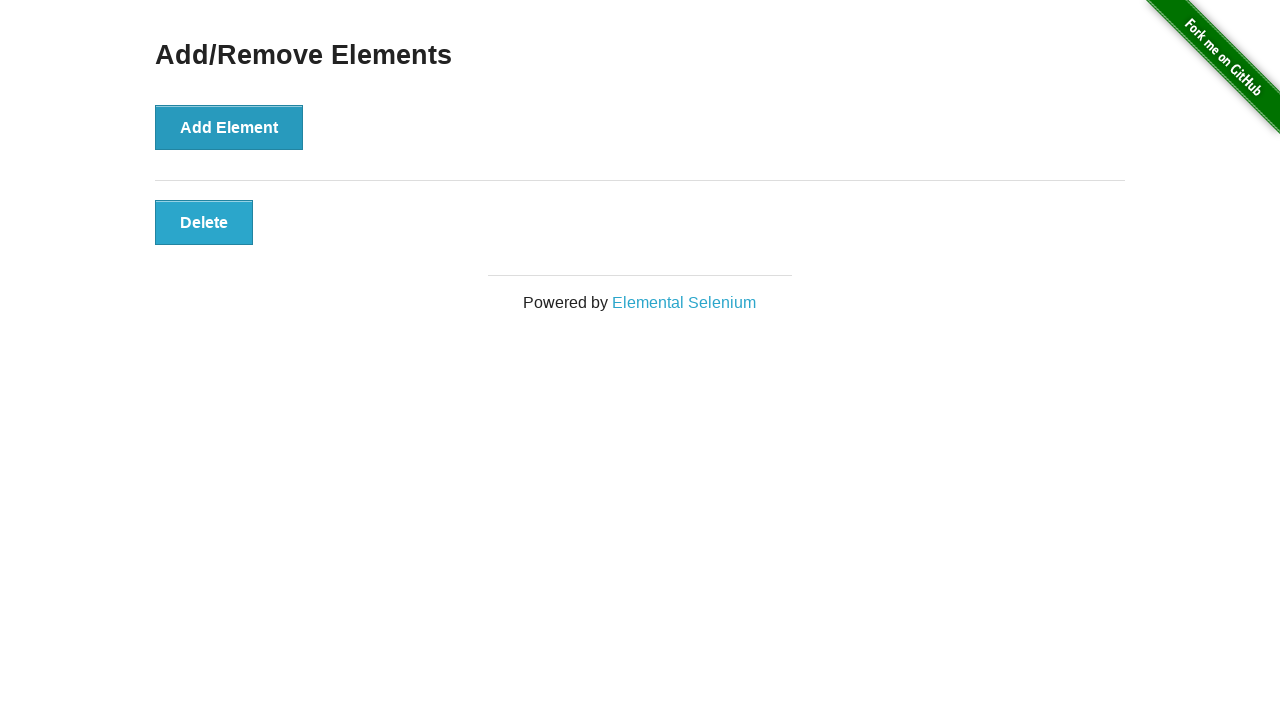

Delete button appeared and is visible
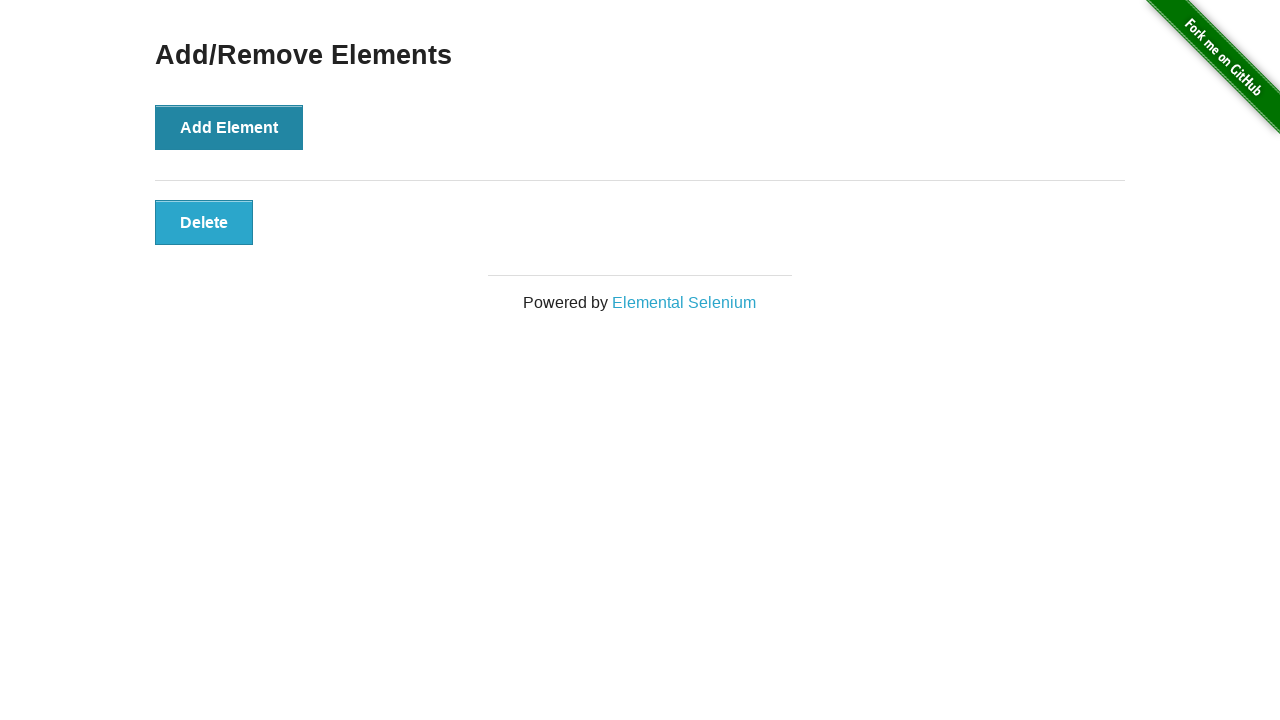

Clicked the Delete button at (204, 222) on xpath=//*[text()='Delete']
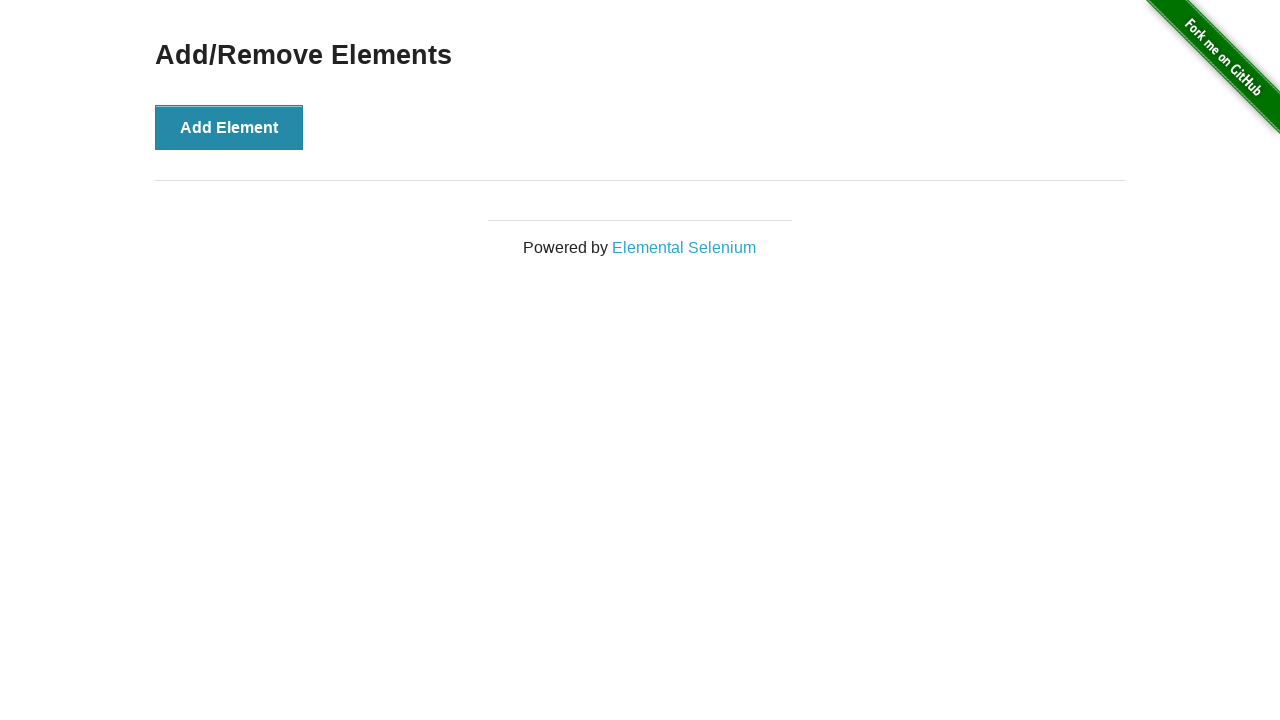

Verified the page header (h3) is still visible after deletion
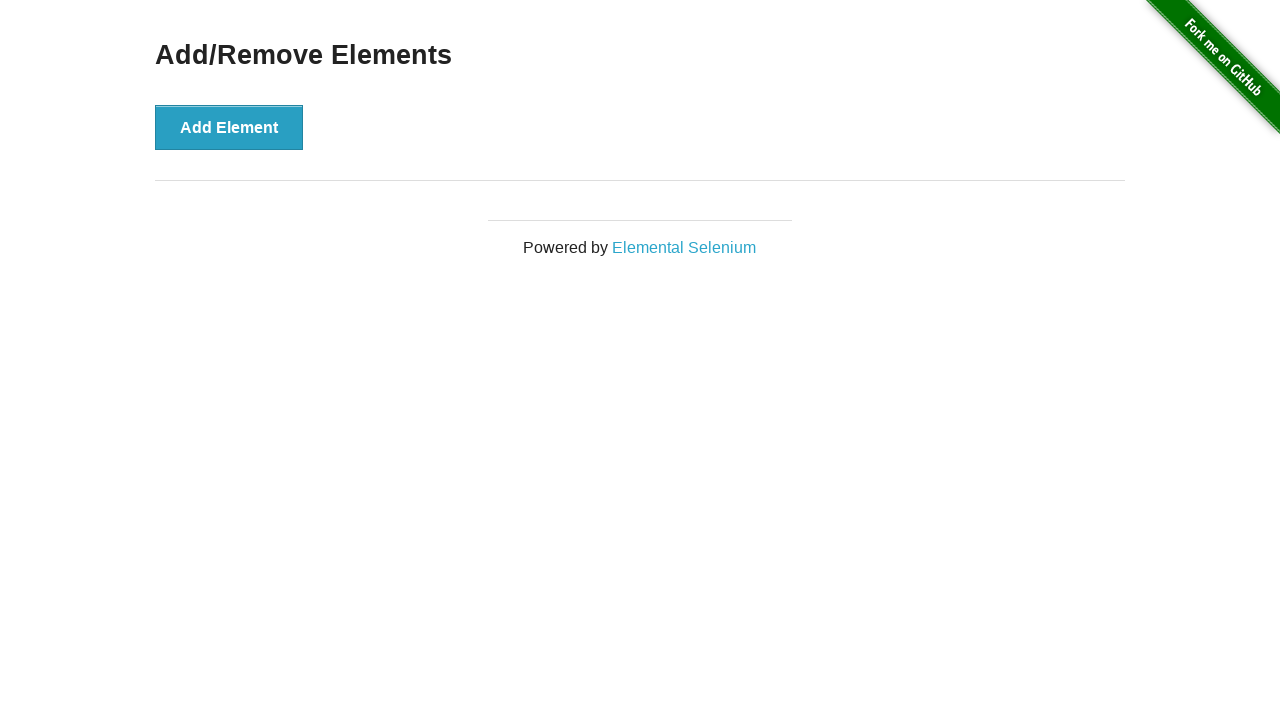

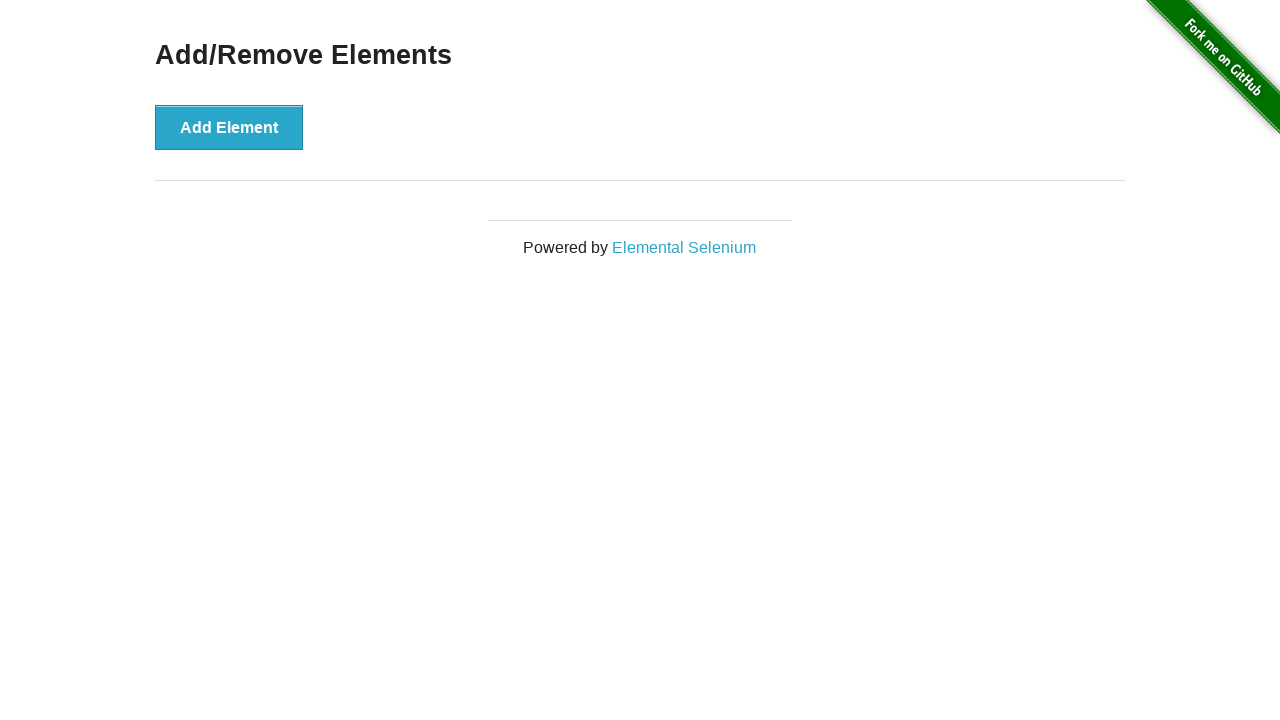